Tests handling multiple browser windows by opening a new window, switching to it, and verifying content

Starting URL: https://demoqa.com/browser-windows

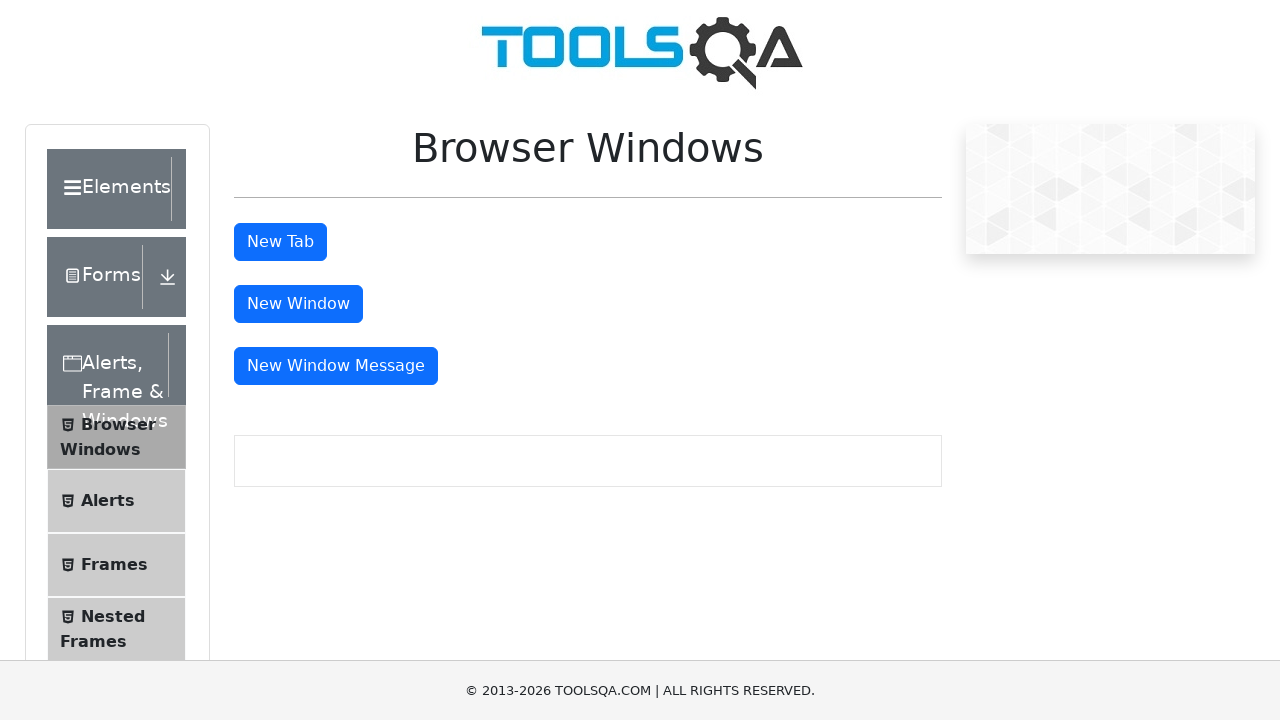

Scrolled down the page by (419, 545) pixels
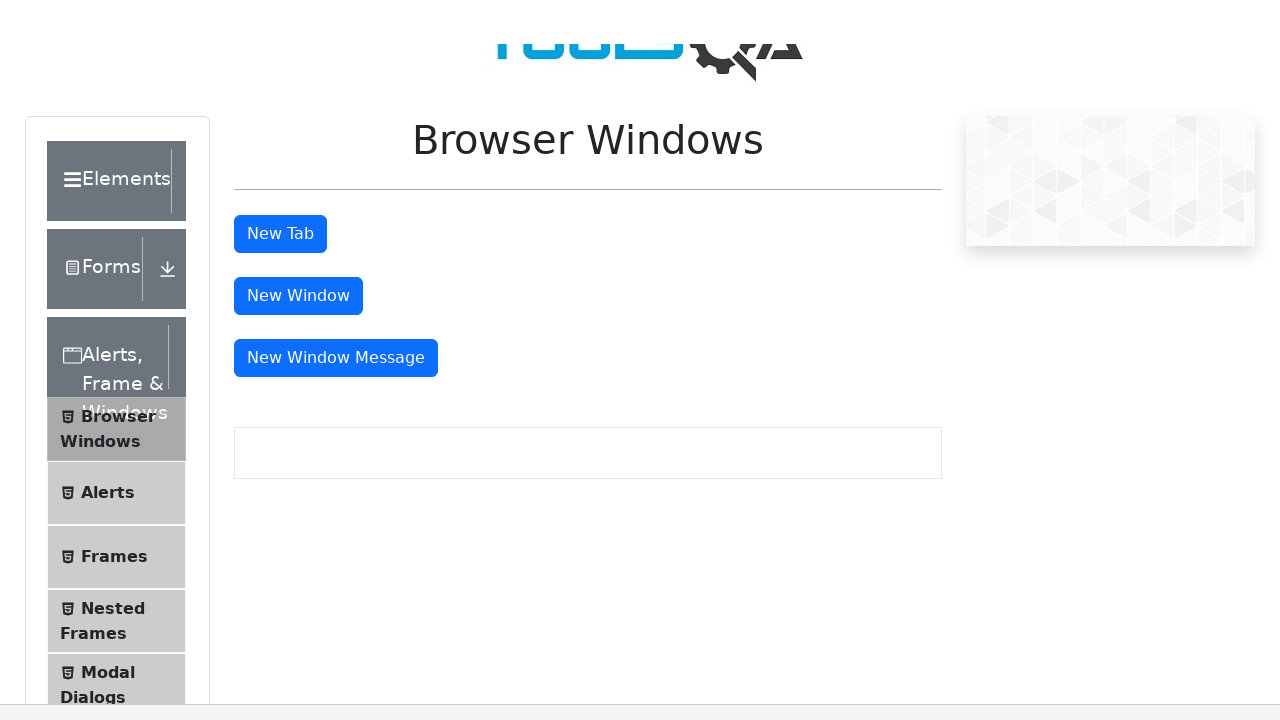

Window button became visible
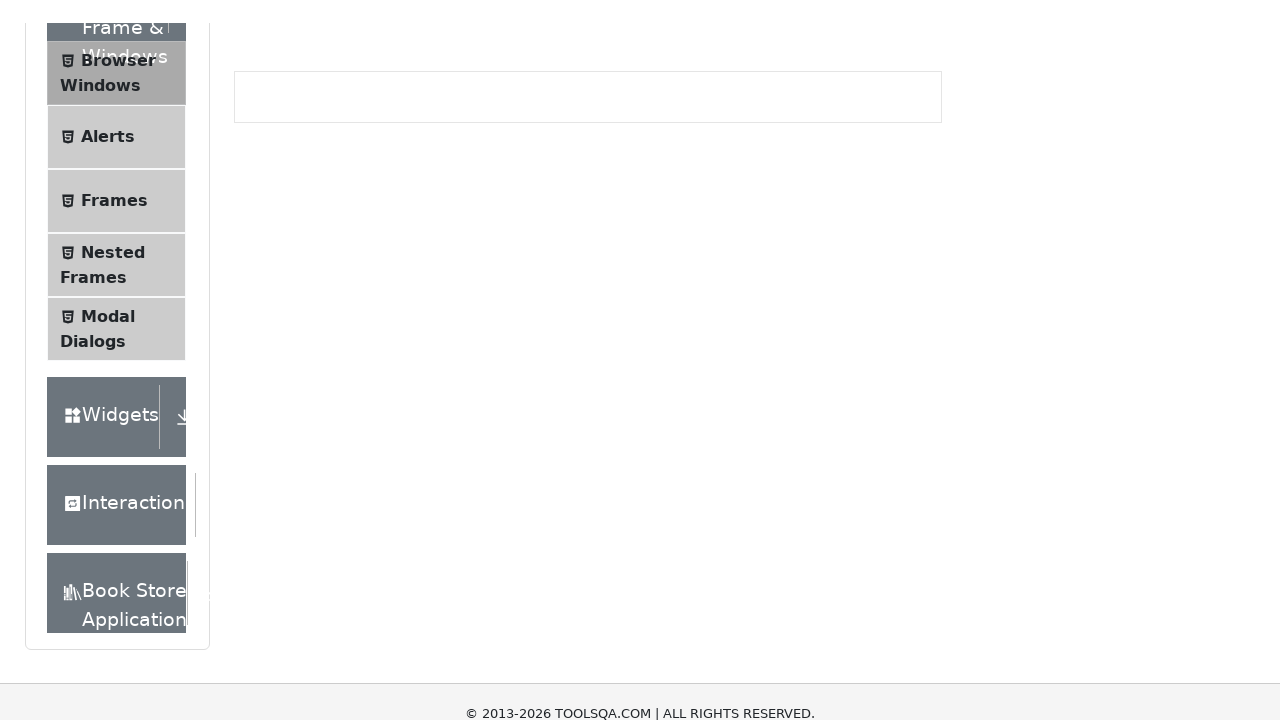

Clicked button to open new window at (298, 304) on #windowButton
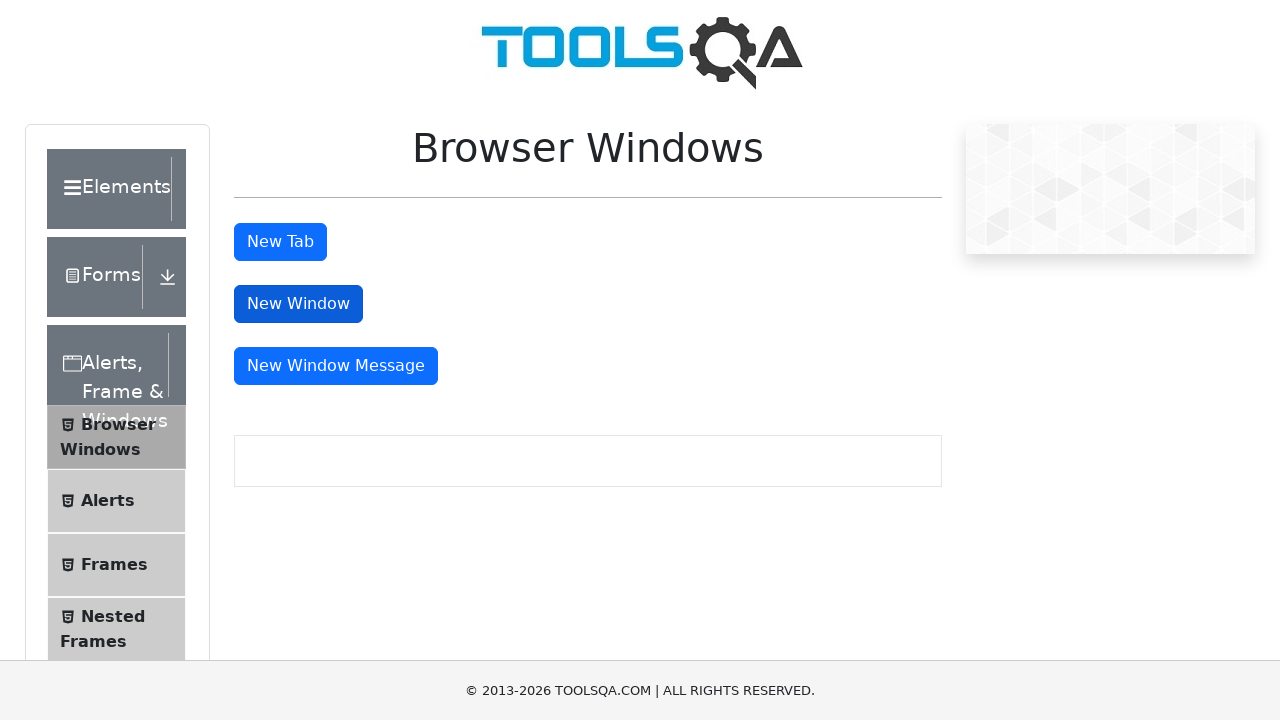

New window loaded and is ready
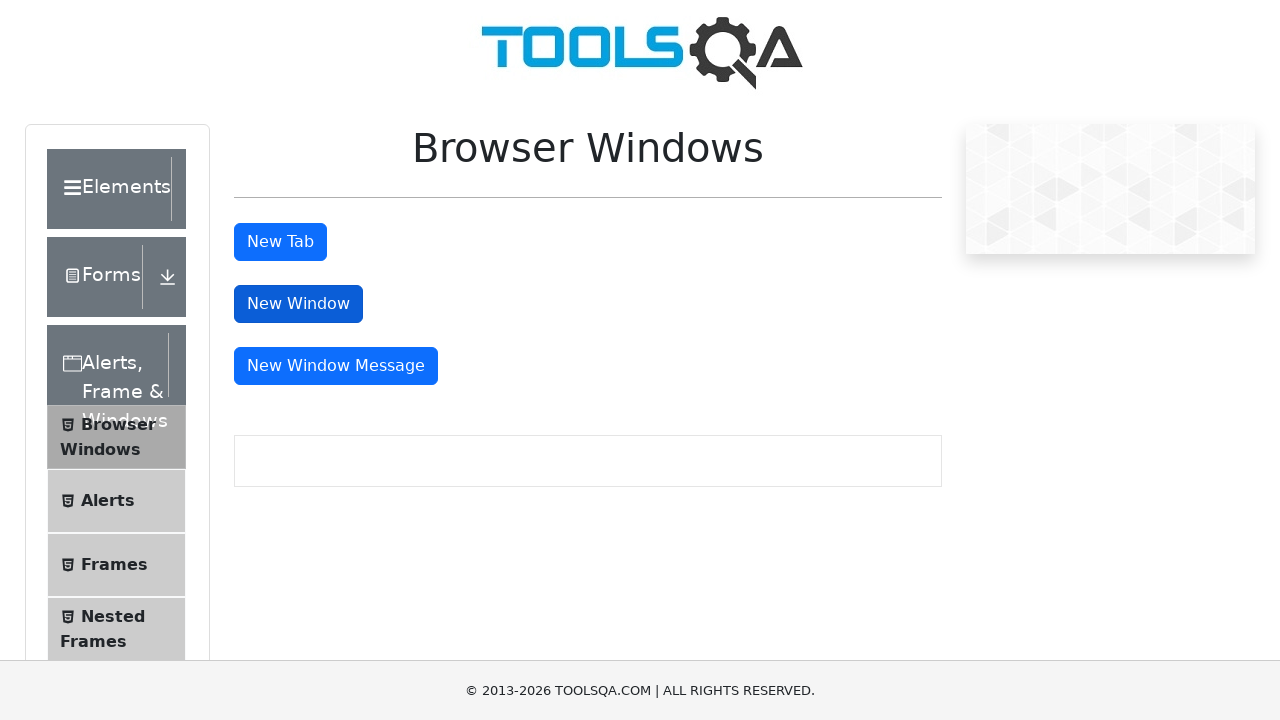

Retrieved sample heading text from new window
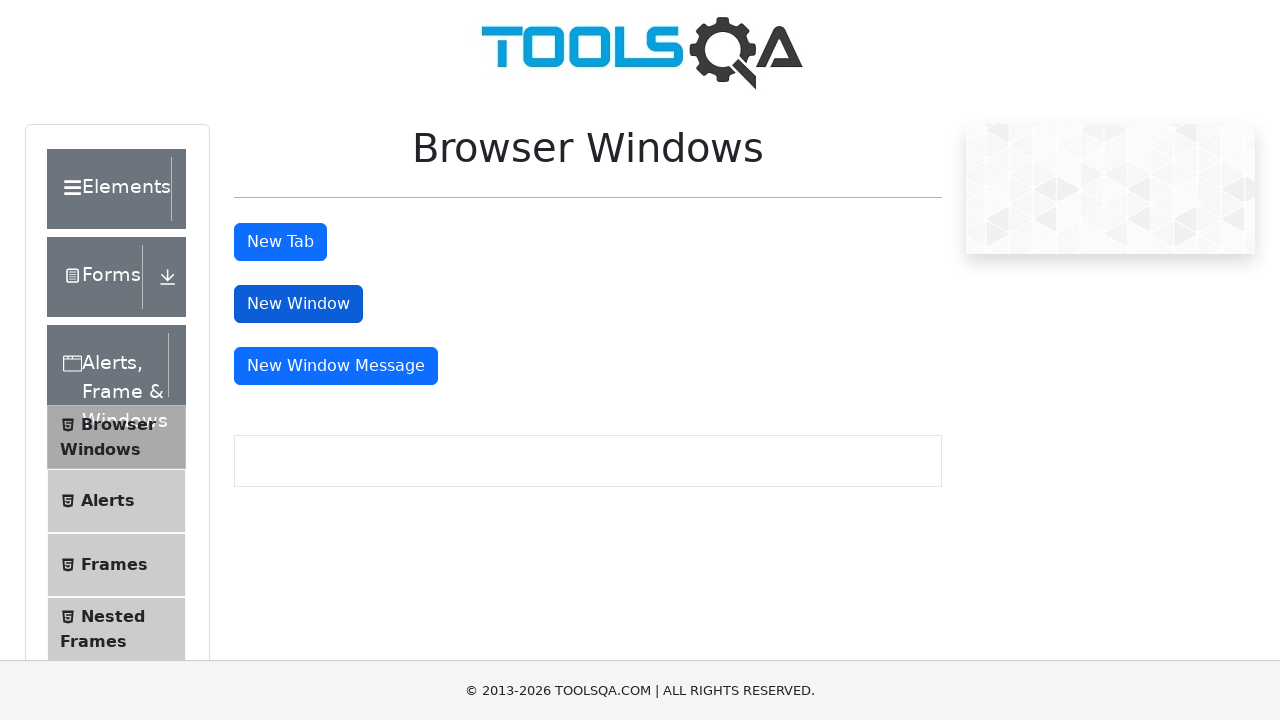

Verified sample heading contains expected text 'This is a sample page'
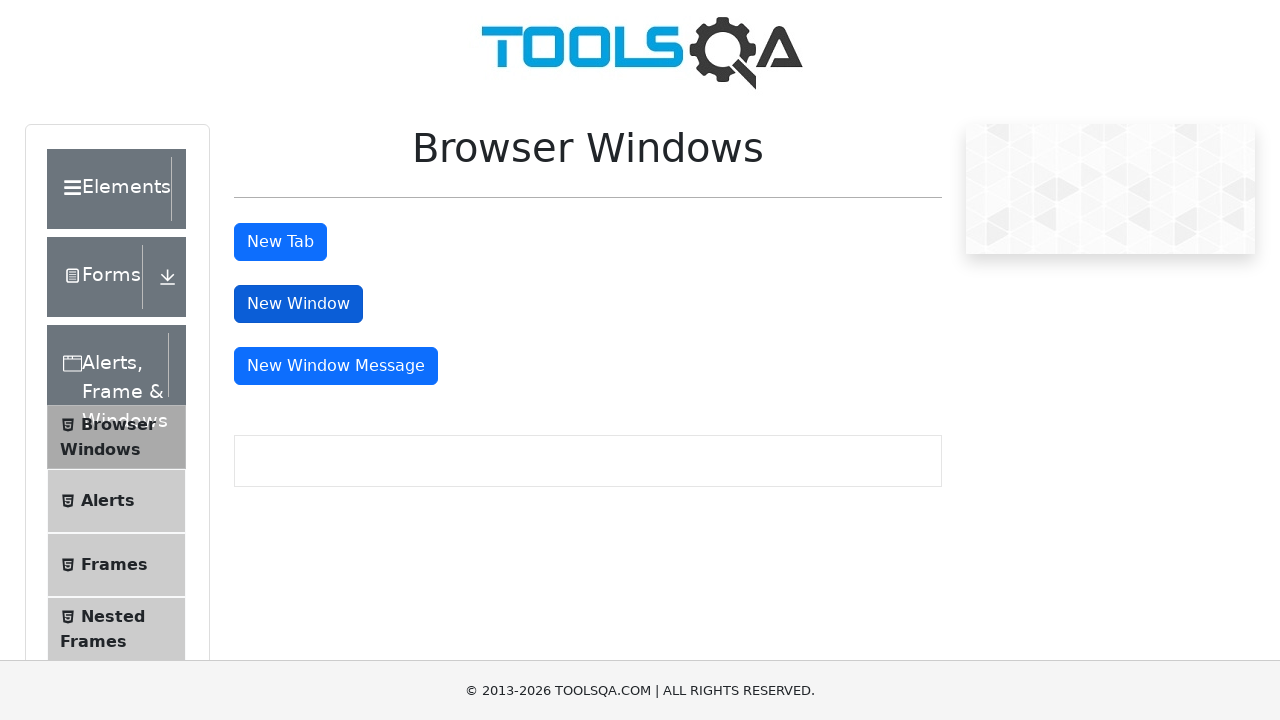

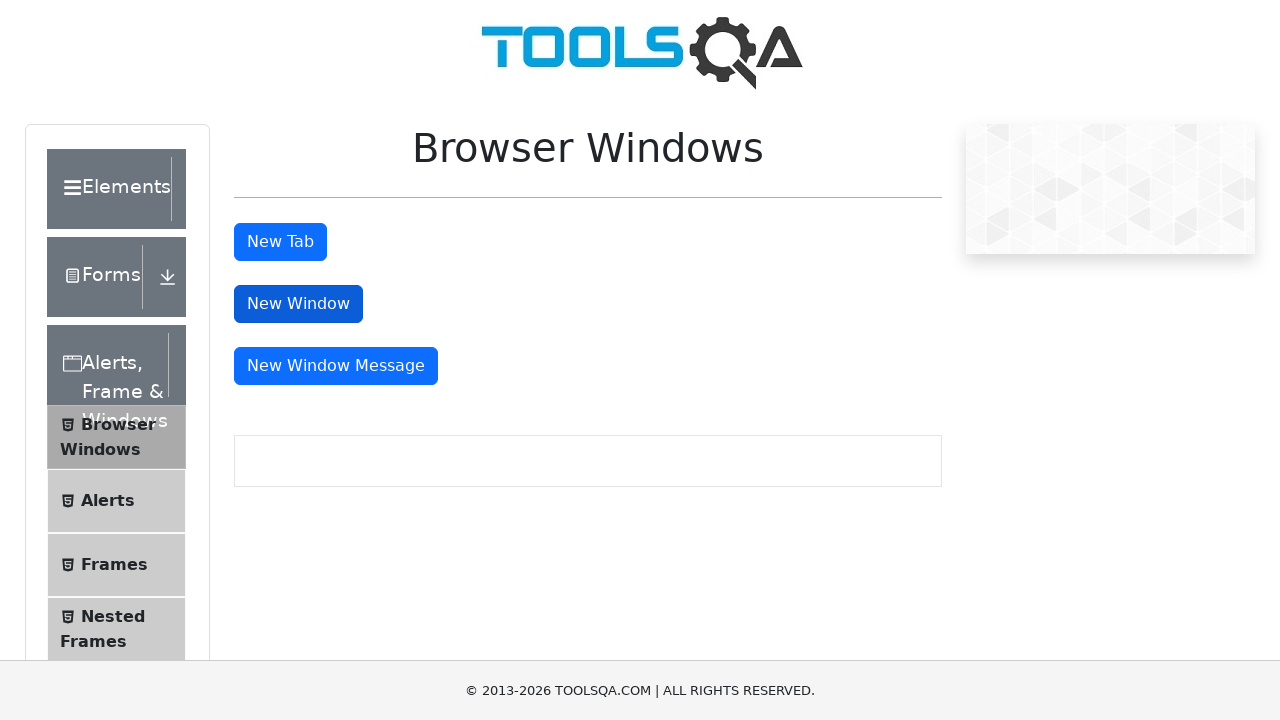